Tests downloading a file from Python.org by navigating to the Python 2.7.12 release page and clicking on the Windows x86-64 MSI installer download link.

Starting URL: https://www.python.org/downloads/release/python-2712/

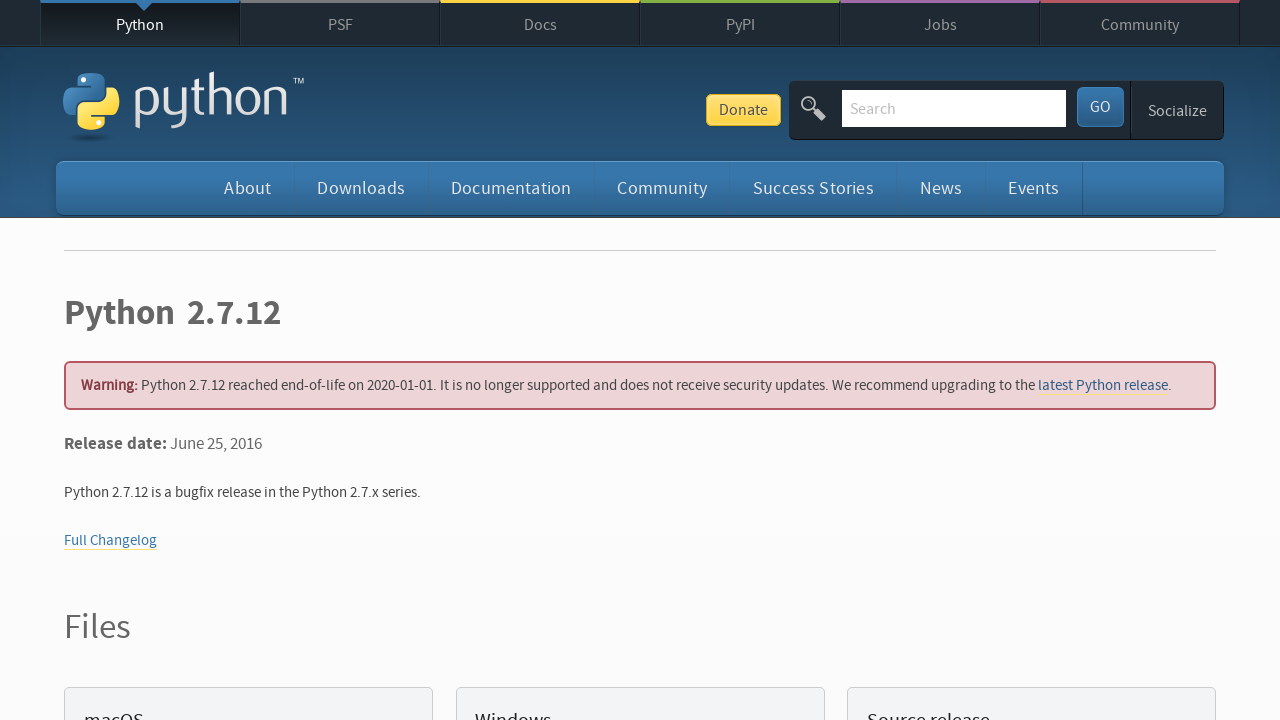

Clicked on Windows x86-64 MSI installer download link at (162, 360) on a:text('Windows x86-64 MSI installer')
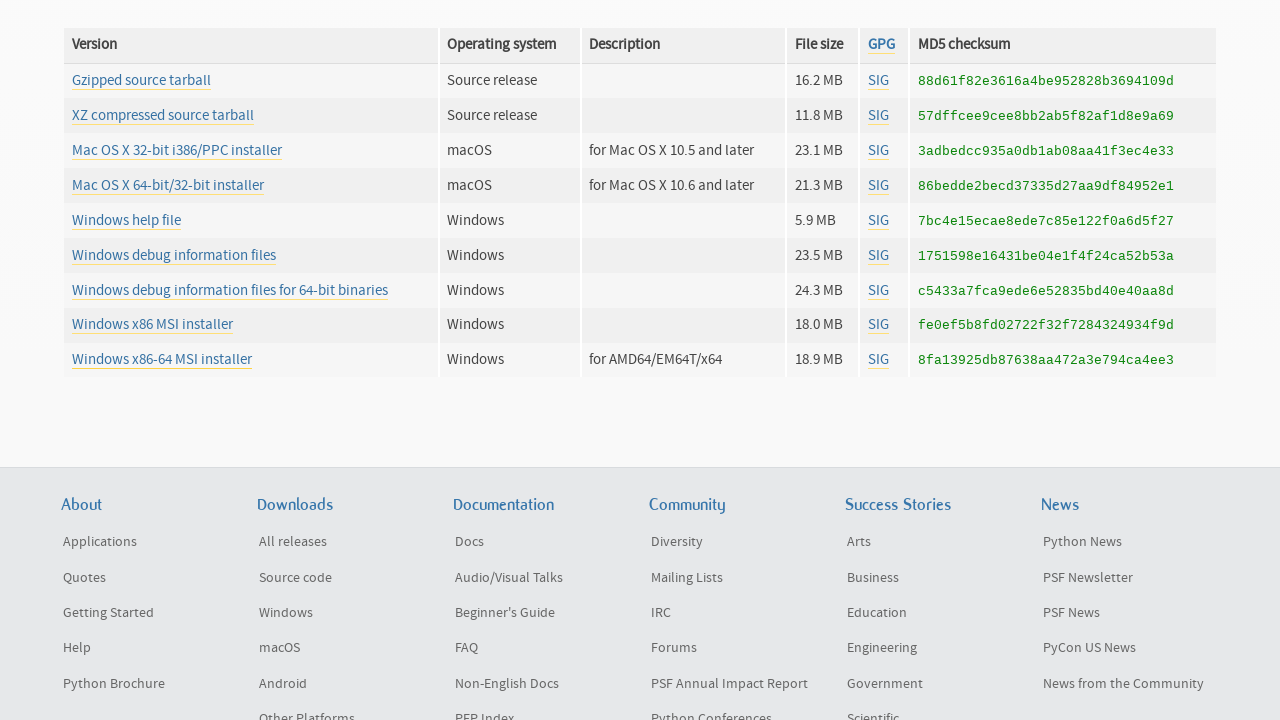

Waited for download to start
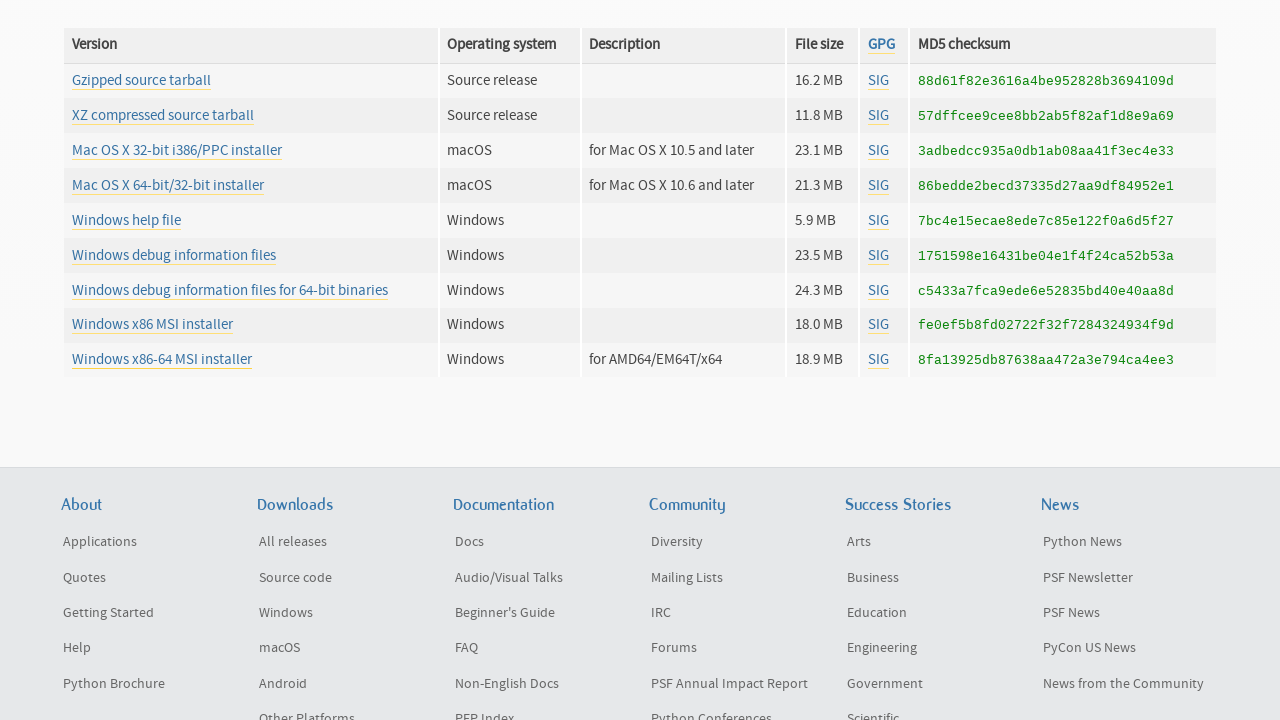

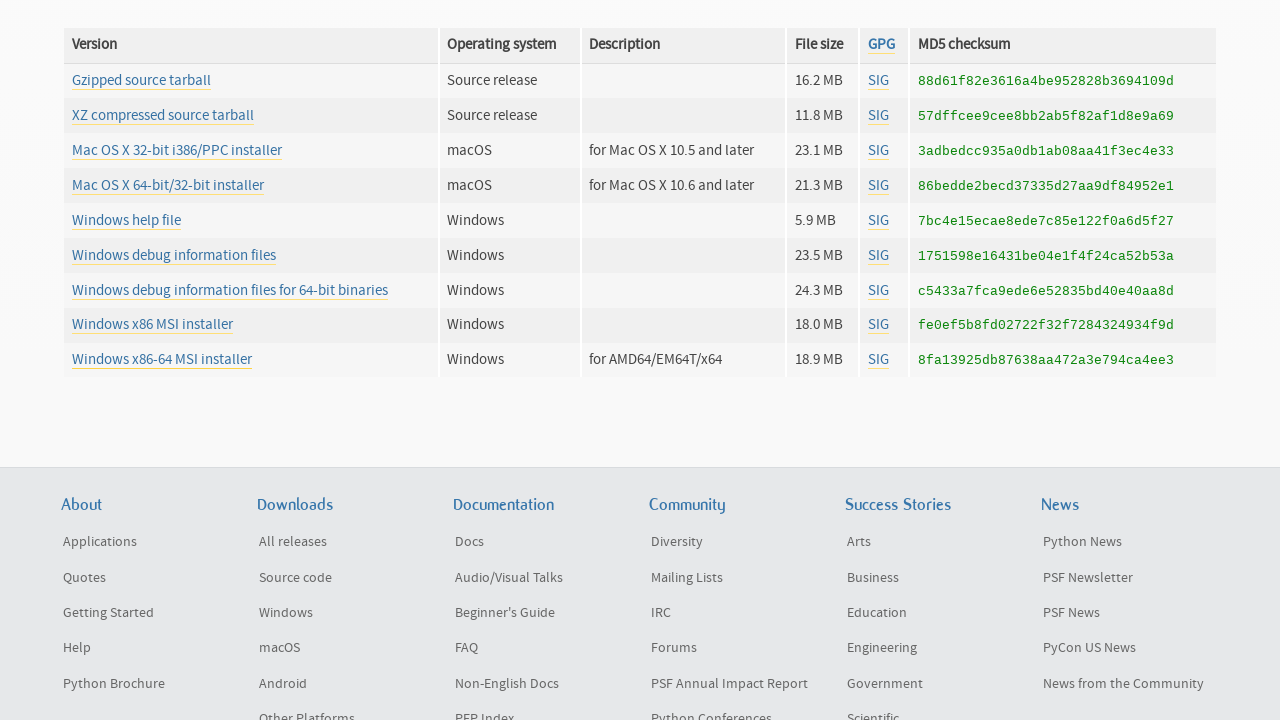